Tests successful login flow with standard user credentials and verifies redirection to inventory page with app logo

Starting URL: https://www.saucedemo.com/

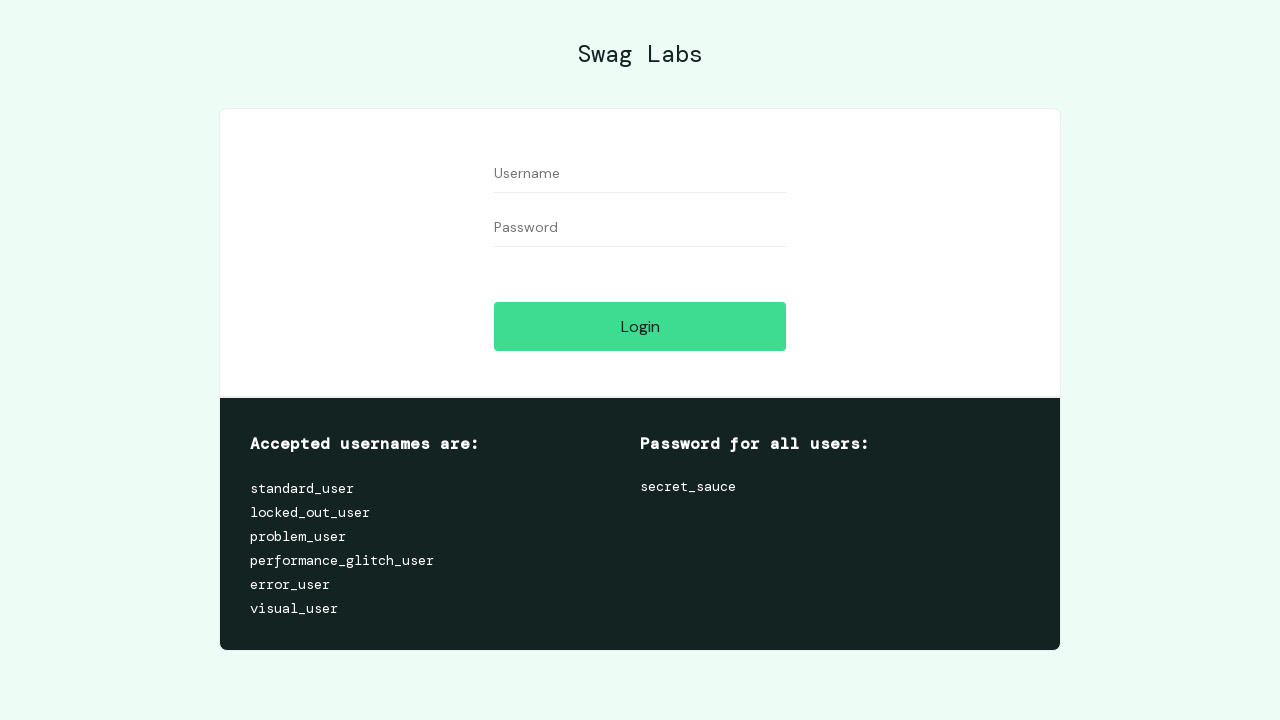

Filled username field with 'standard_user' on #user-name
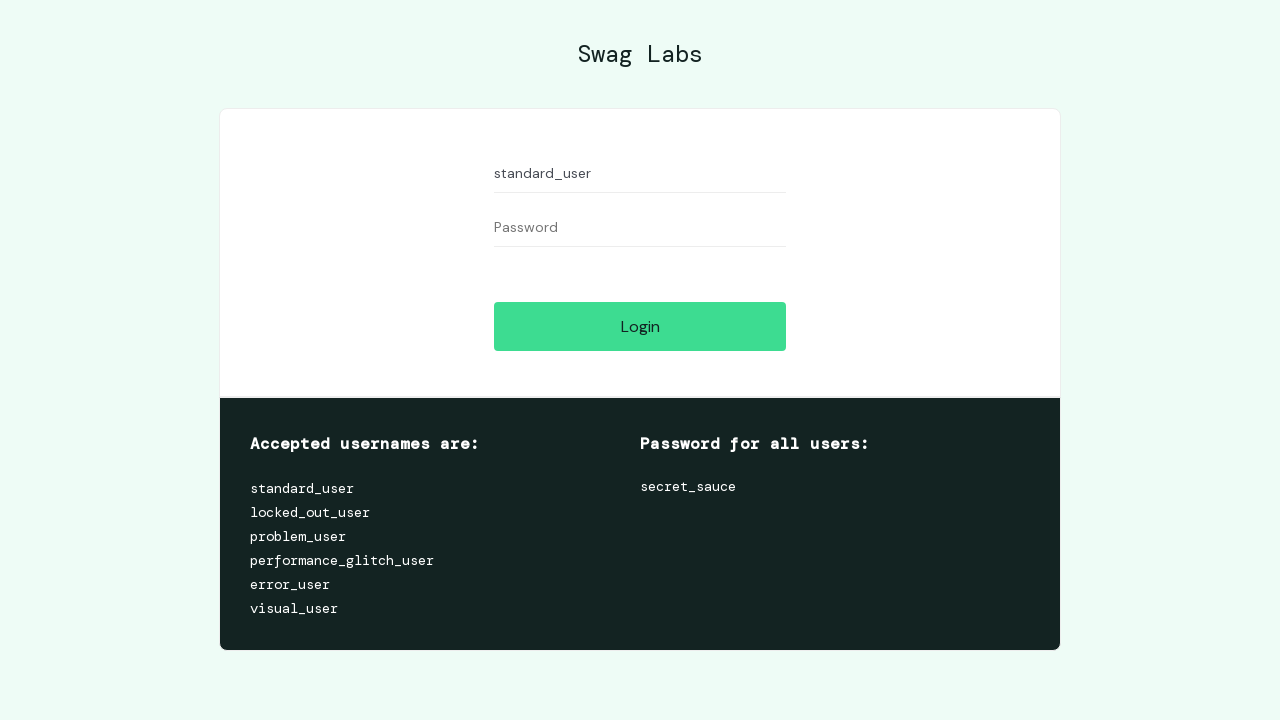

Filled password field with 'secret_sauce' on #password
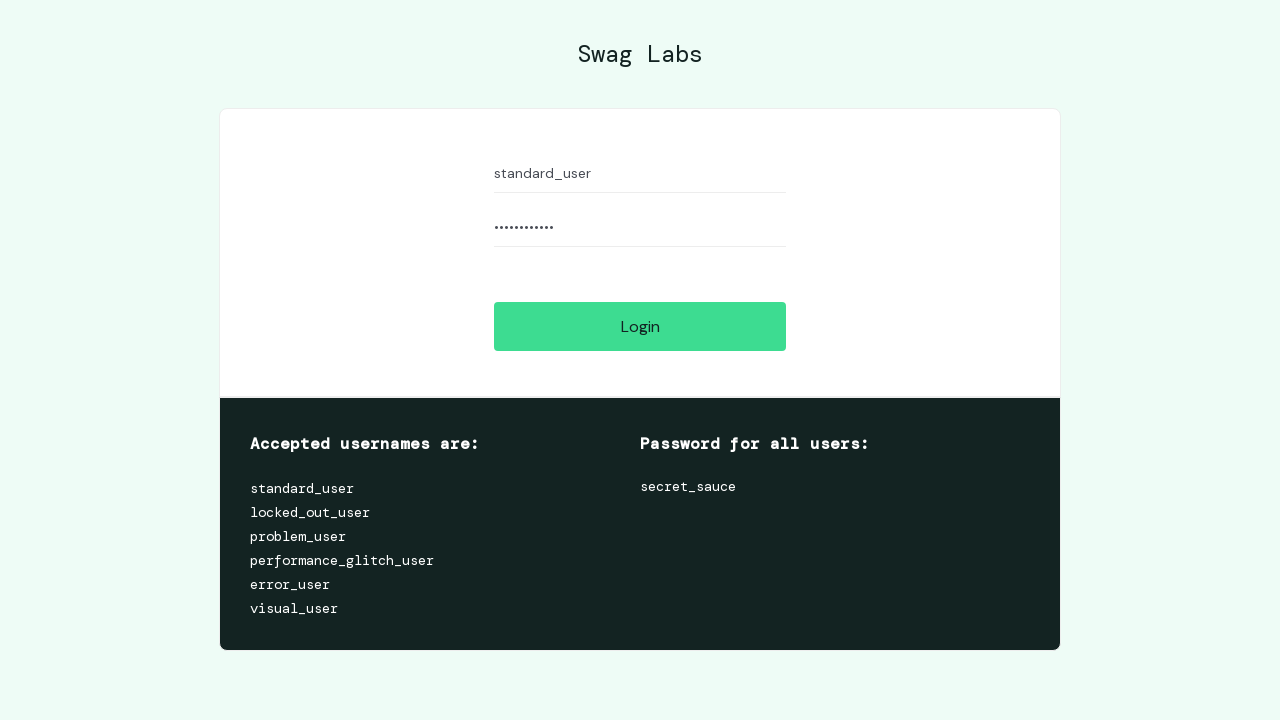

Clicked login button at (640, 326) on #login-button
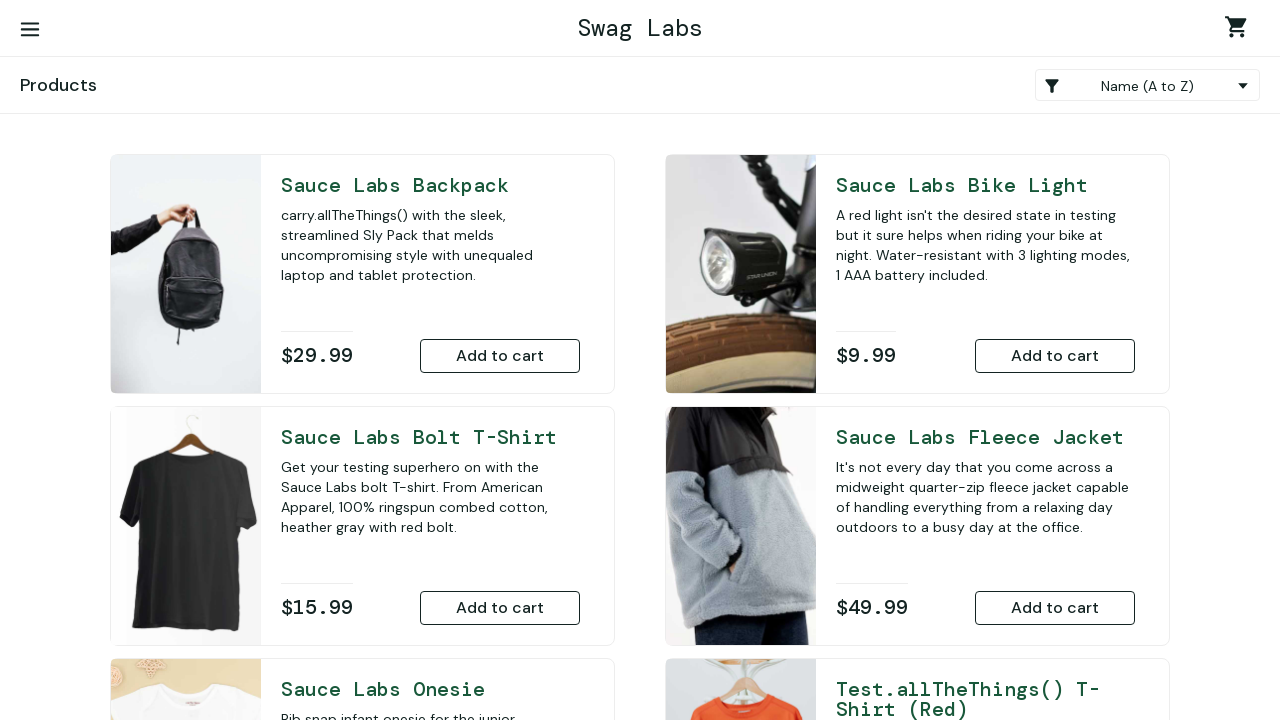

Successfully redirected to inventory page
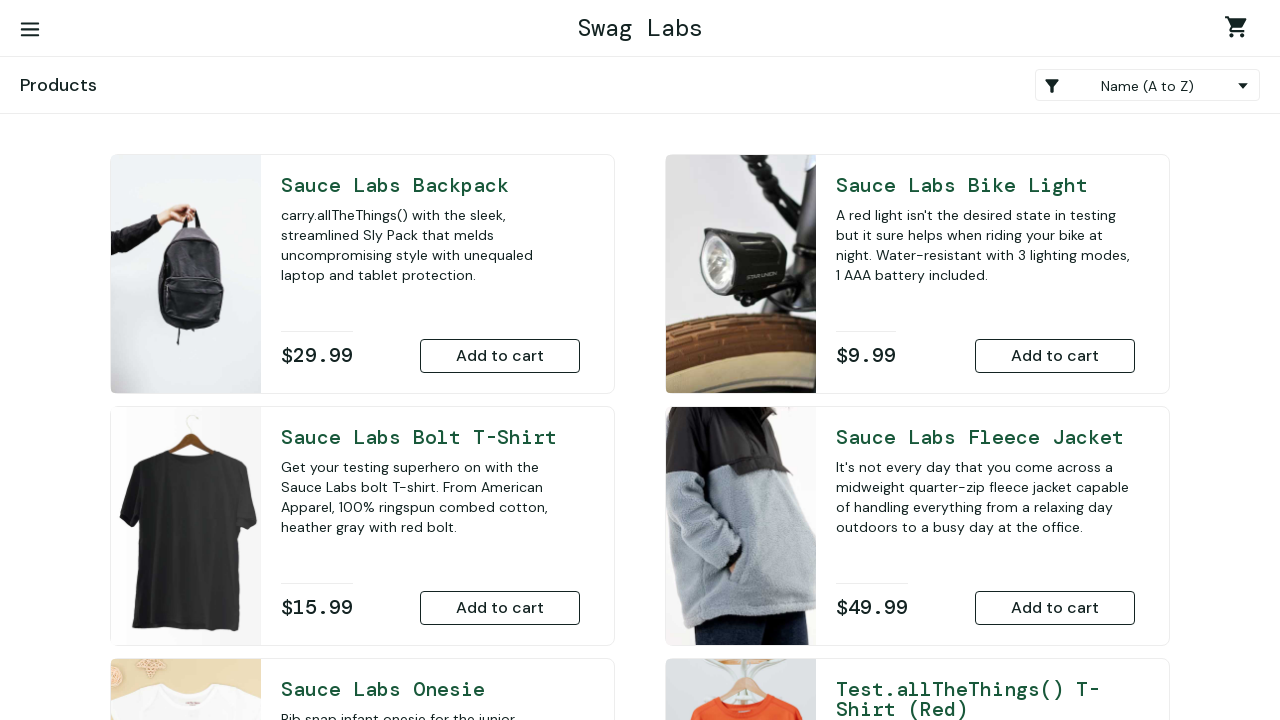

App logo is visible on inventory page, confirming successful login
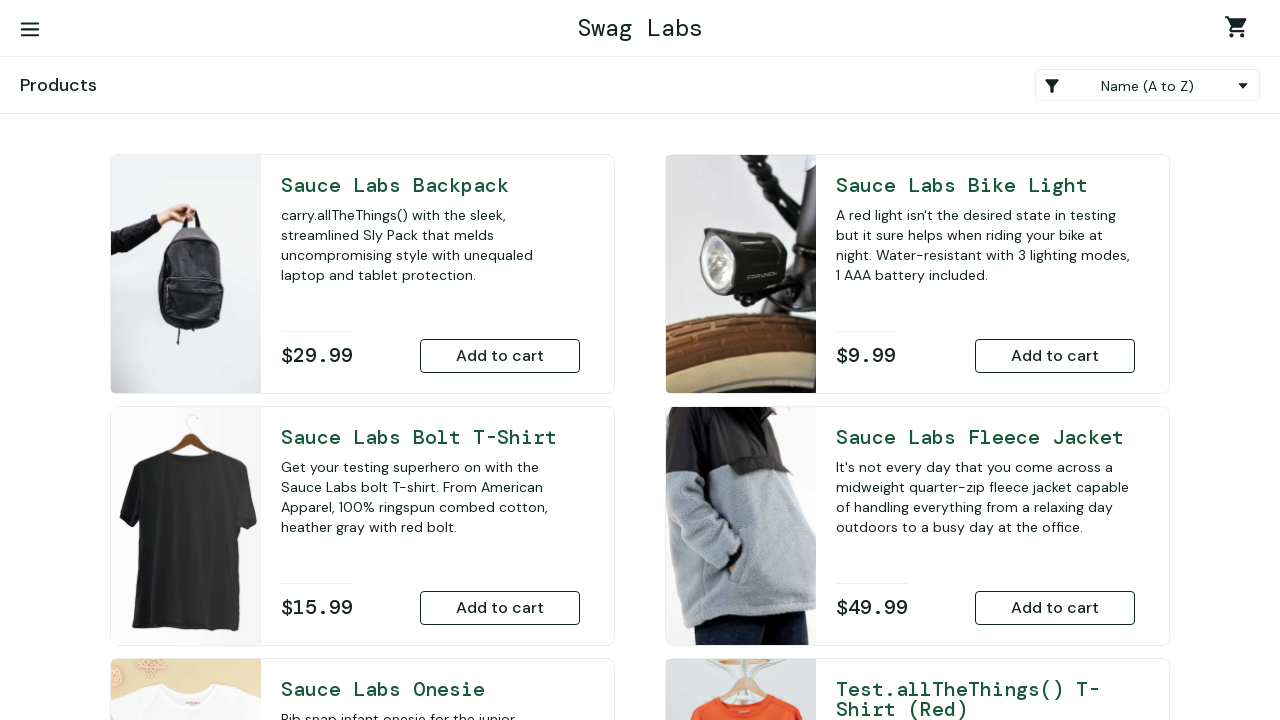

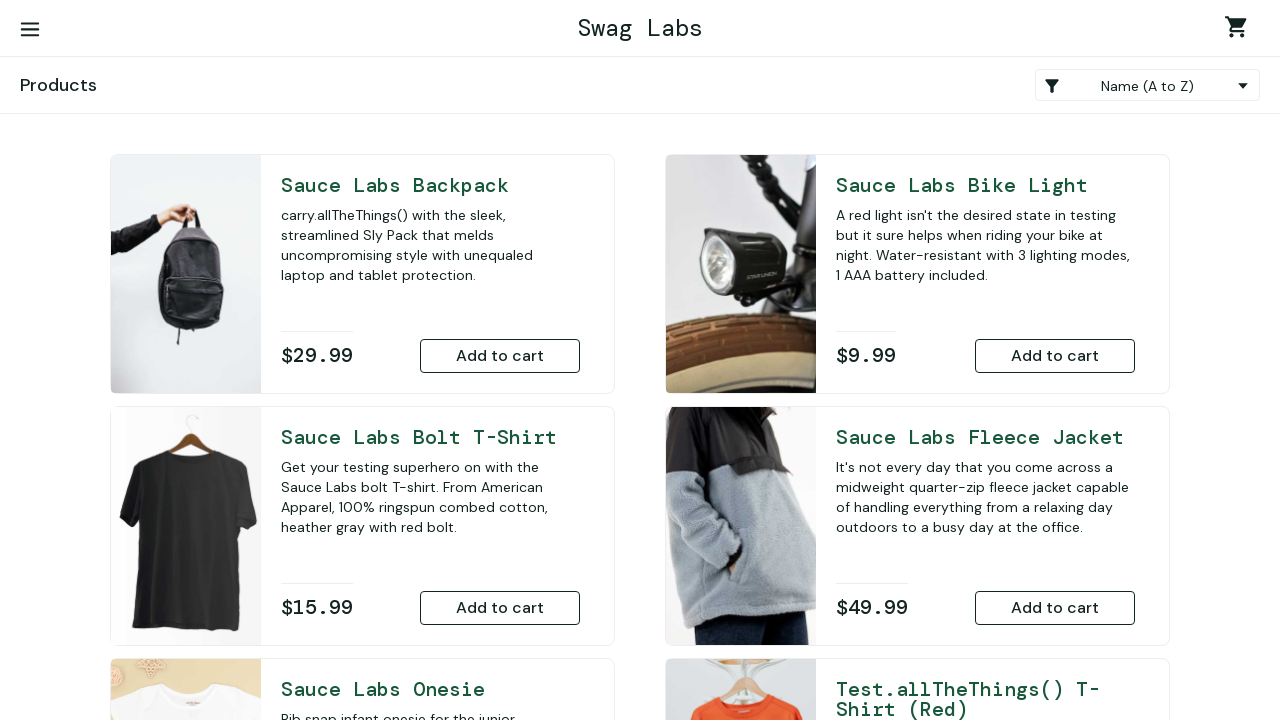